Tests an address book form submission by filling in nickname, contact name, company, city, country, and type fields, then clicking the add button to submit the form.

Starting URL: http://webapps.tekstac.com/AddressBook/

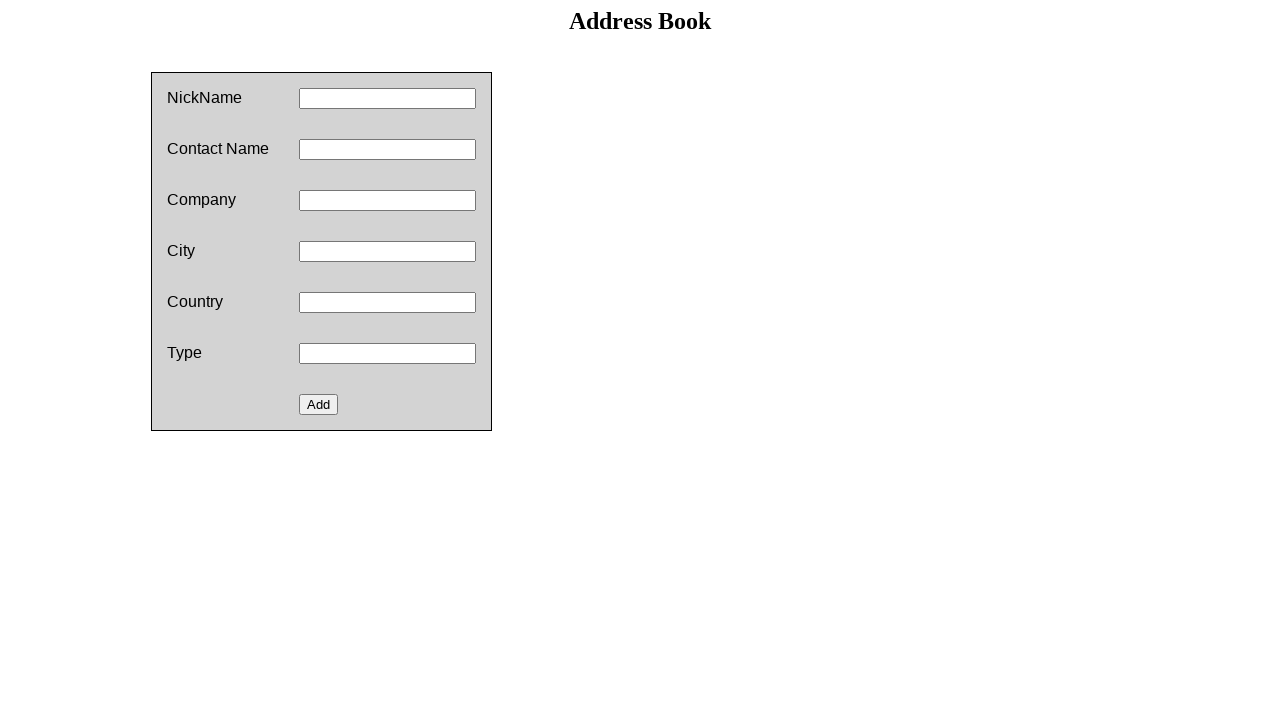

Filled nickname field with 'JohnD' on #nickname
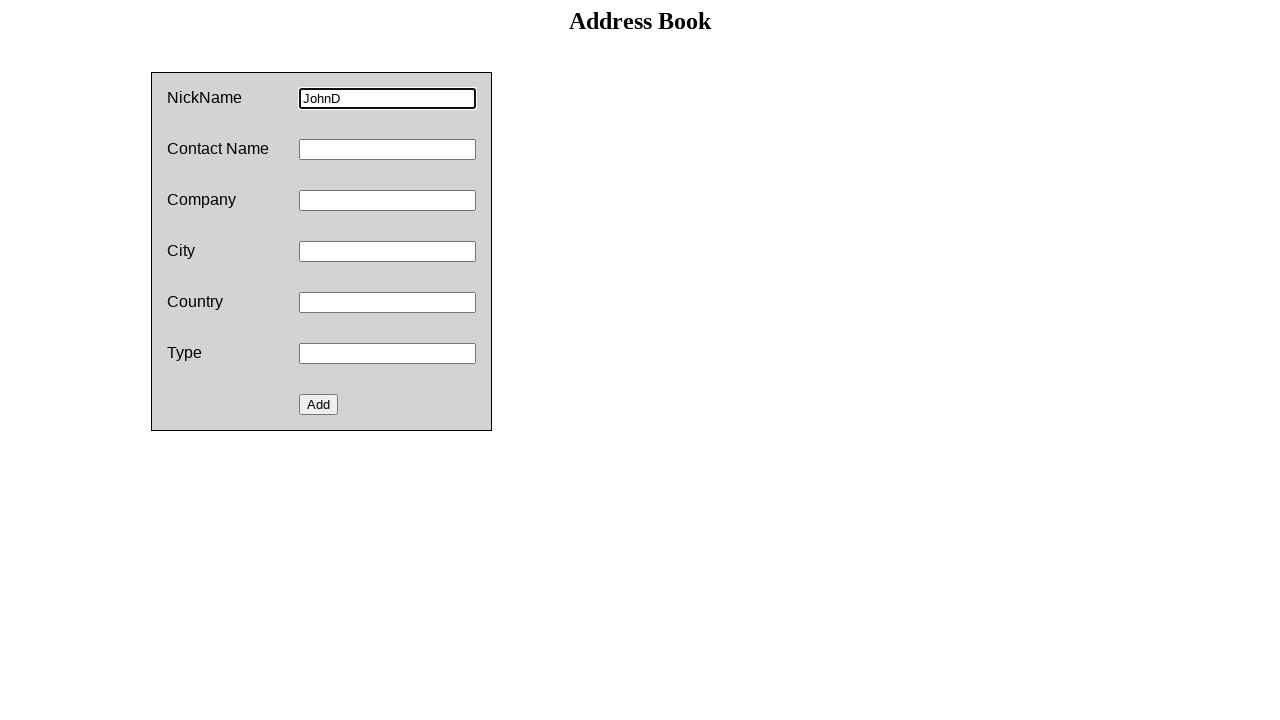

Filled contact name field with 'John Doe' on #contact
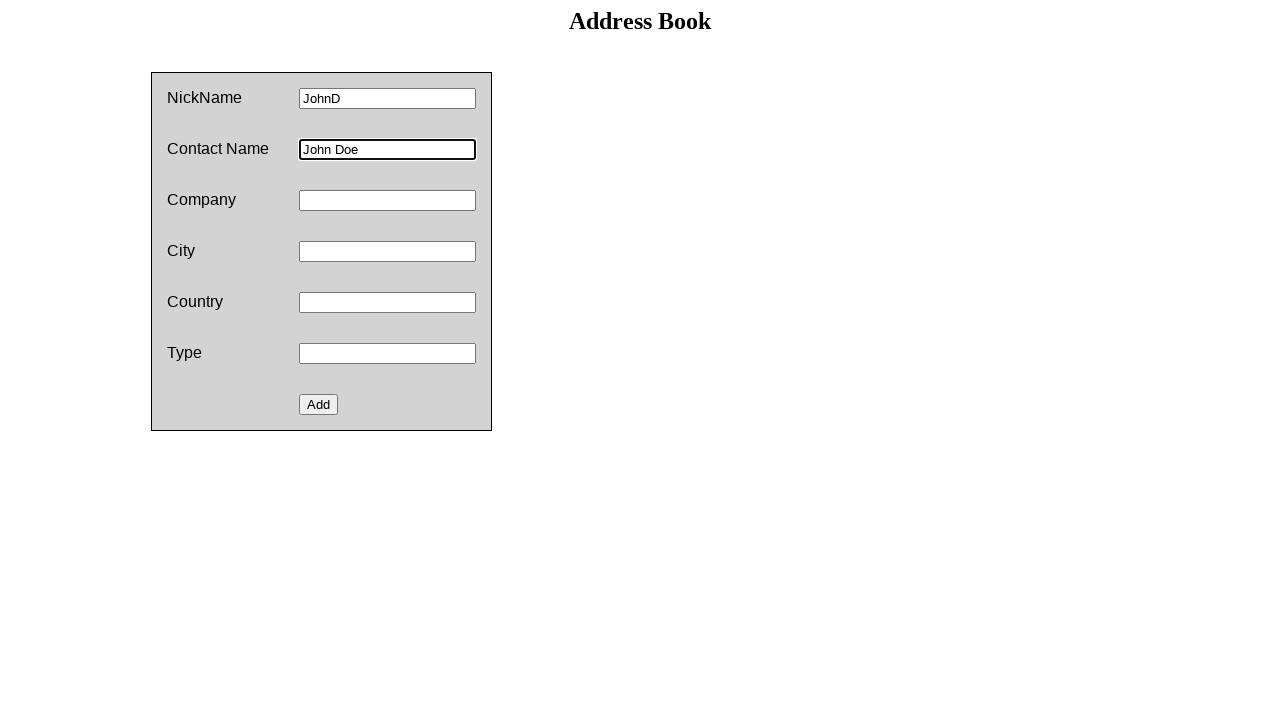

Filled company field with 'Cricket' on #company
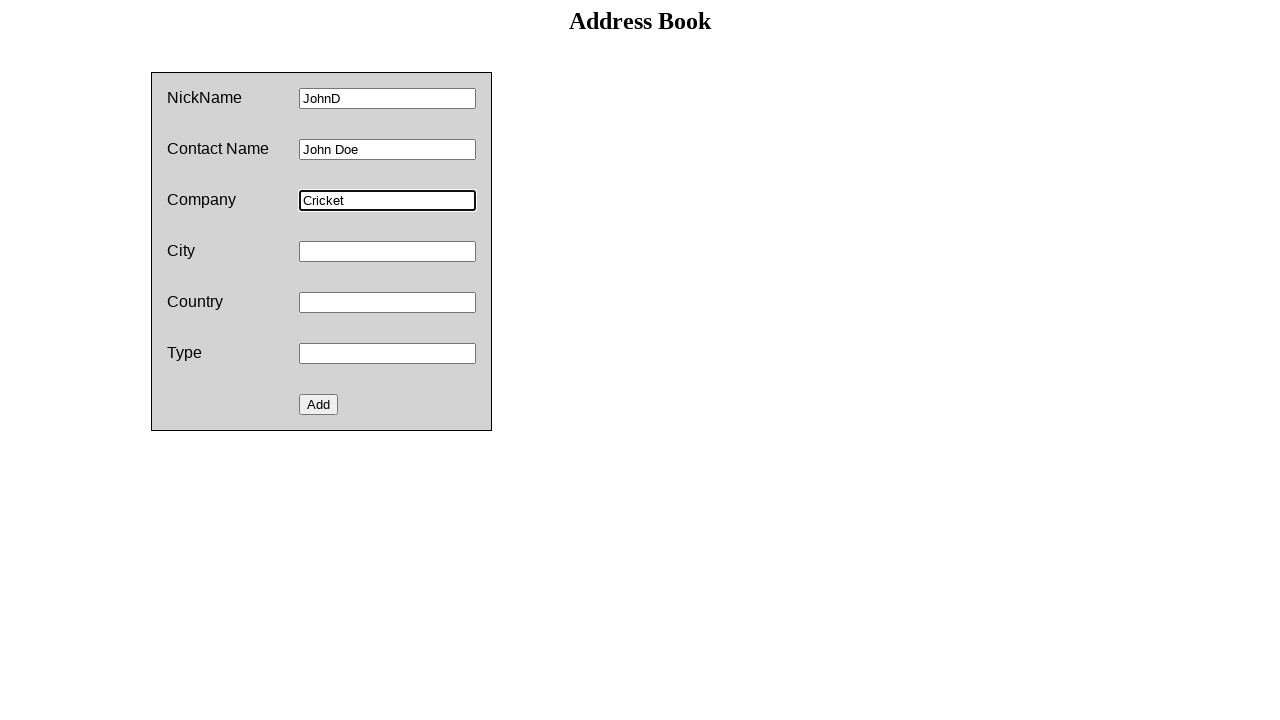

Filled city field with 'Mumbai' on #city
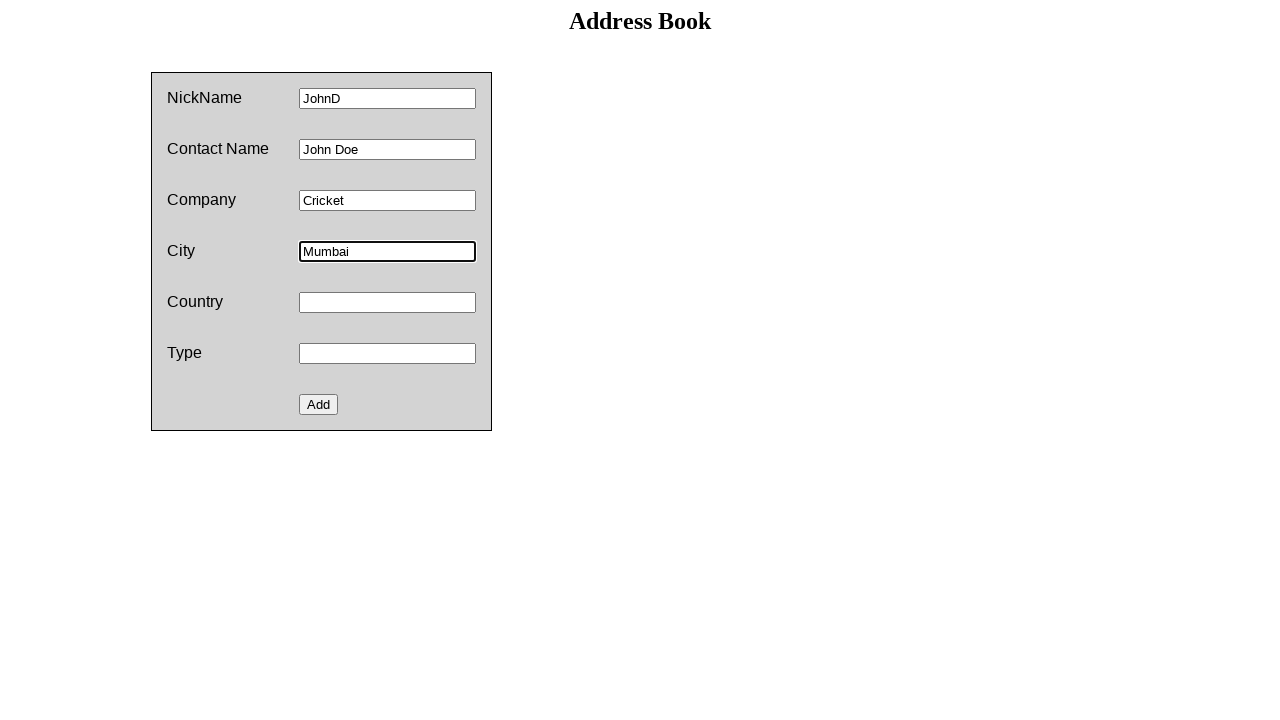

Filled country field with 'India' on #country
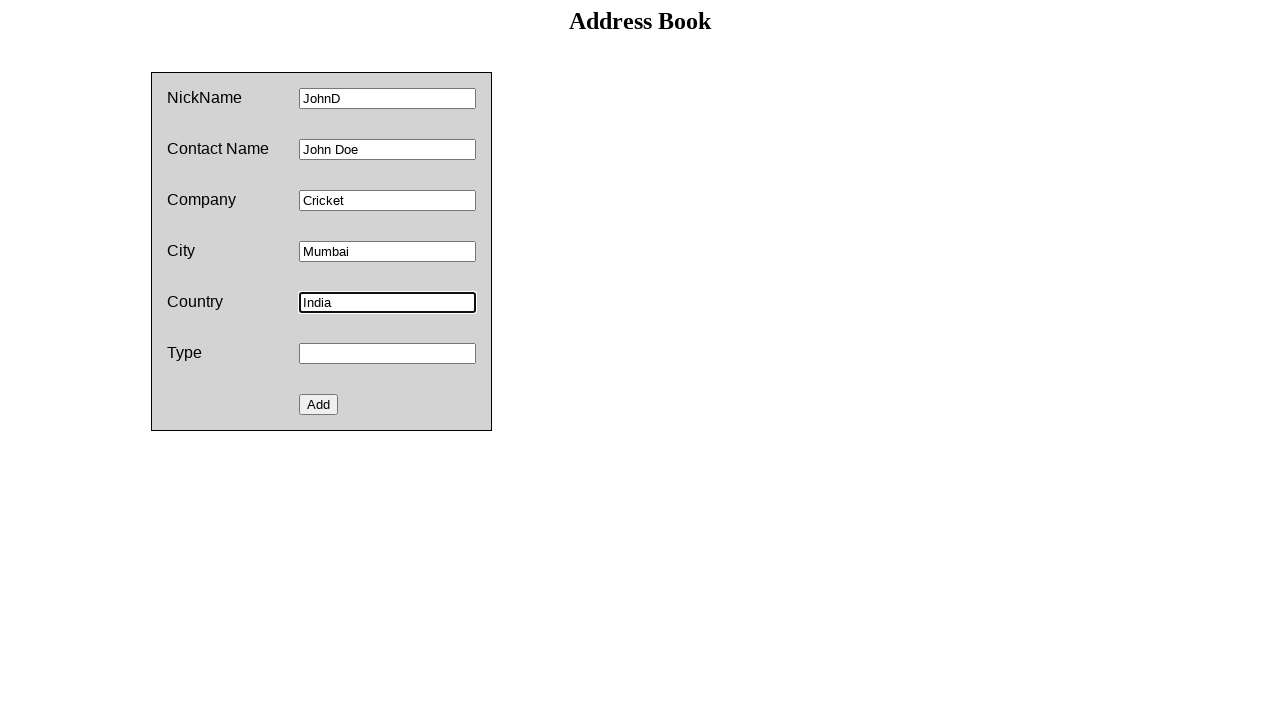

Filled type field with 'Business' on #type
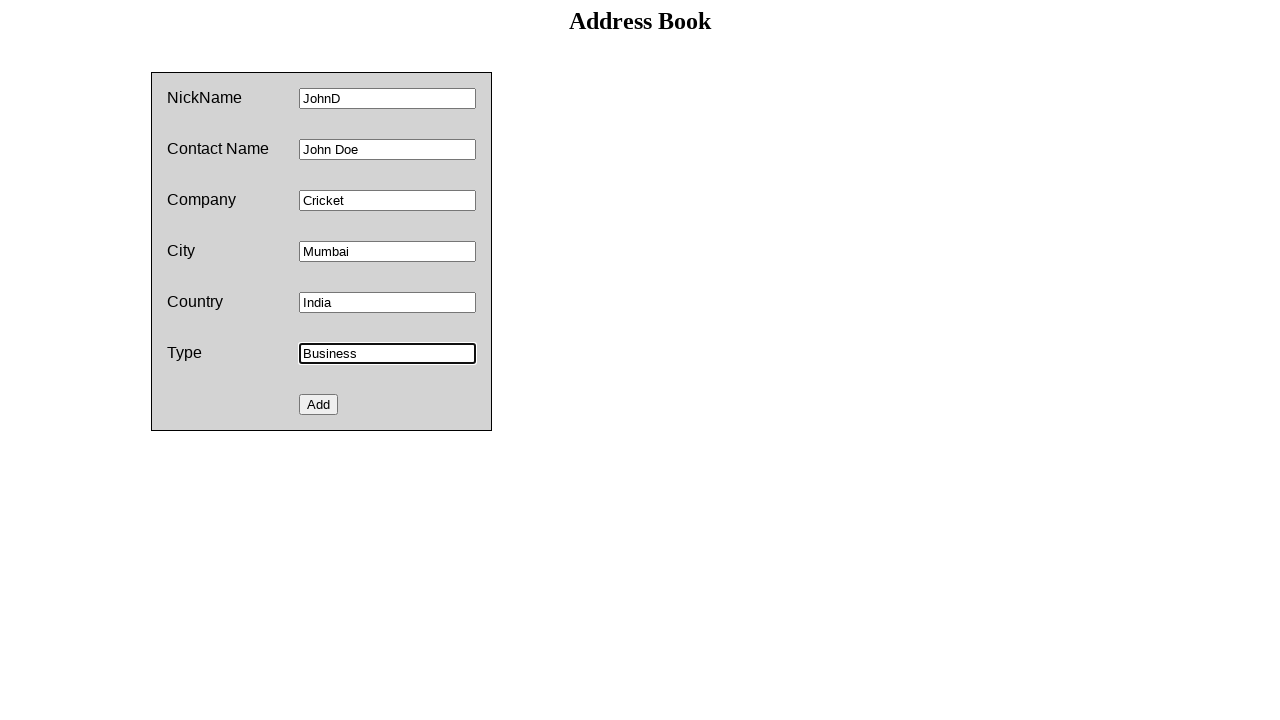

Clicked add button to submit the address book form at (319, 404) on #add
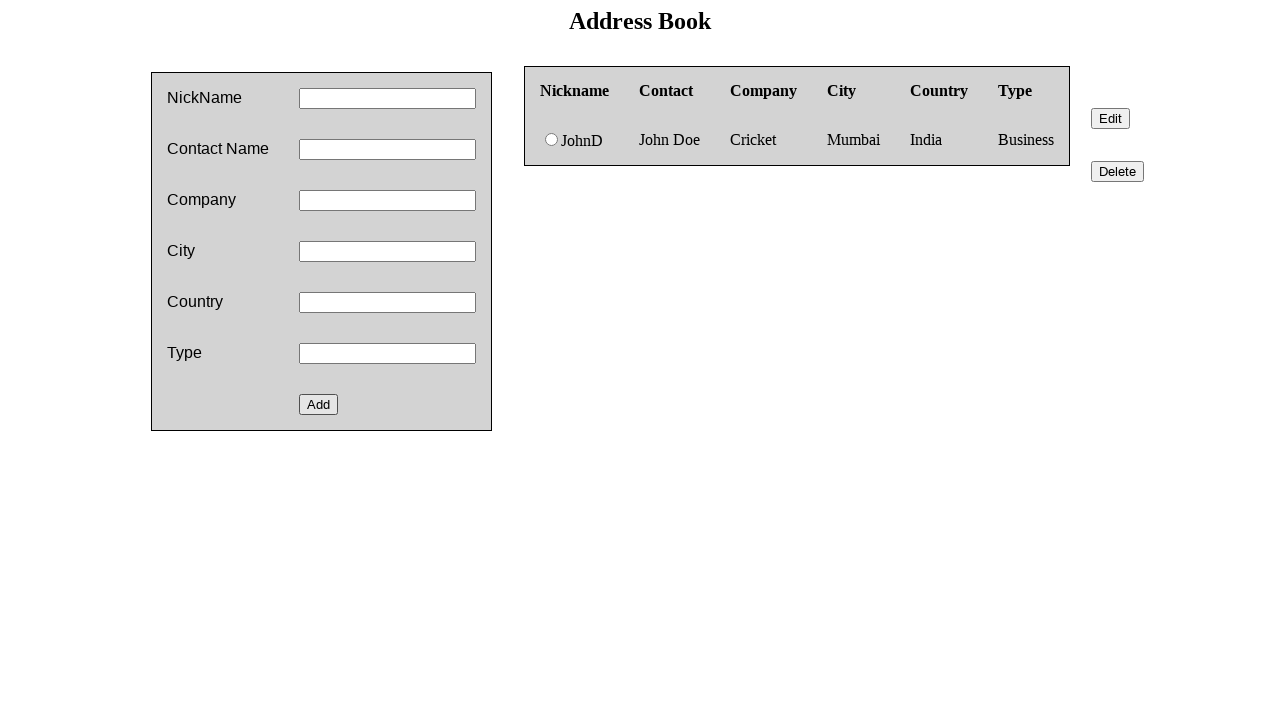

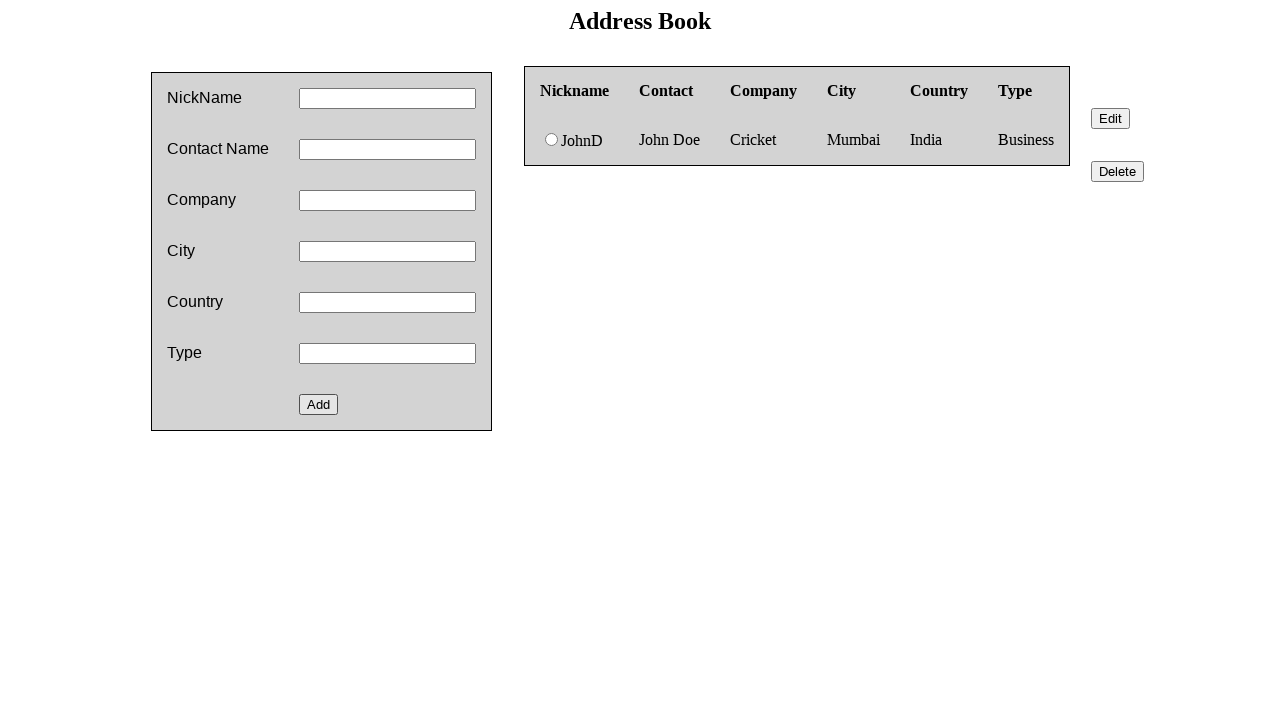